Tests auto-suggest dropdown functionality by typing partial text and selecting a matching option from the dropdown suggestions

Starting URL: https://rahulshettyacademy.com/dropdownsPractise/

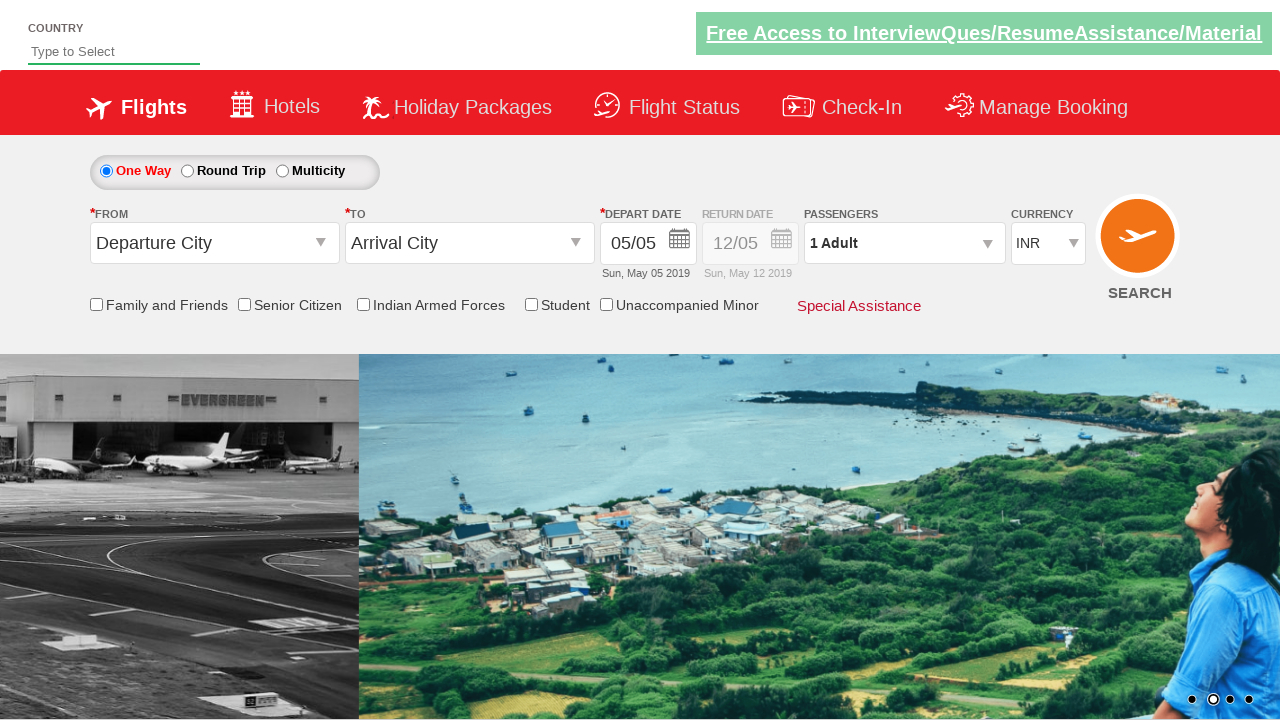

Typed 'ban' in auto-suggest field on #autosuggest
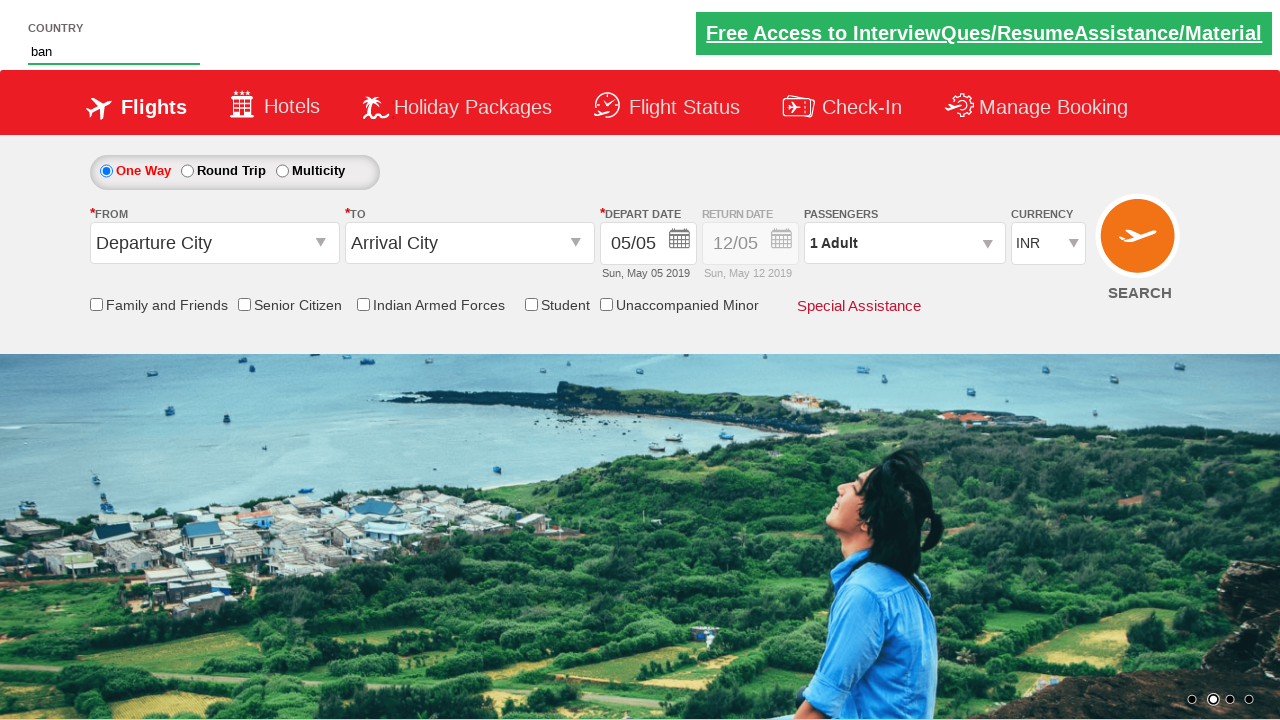

Dropdown suggestions appeared
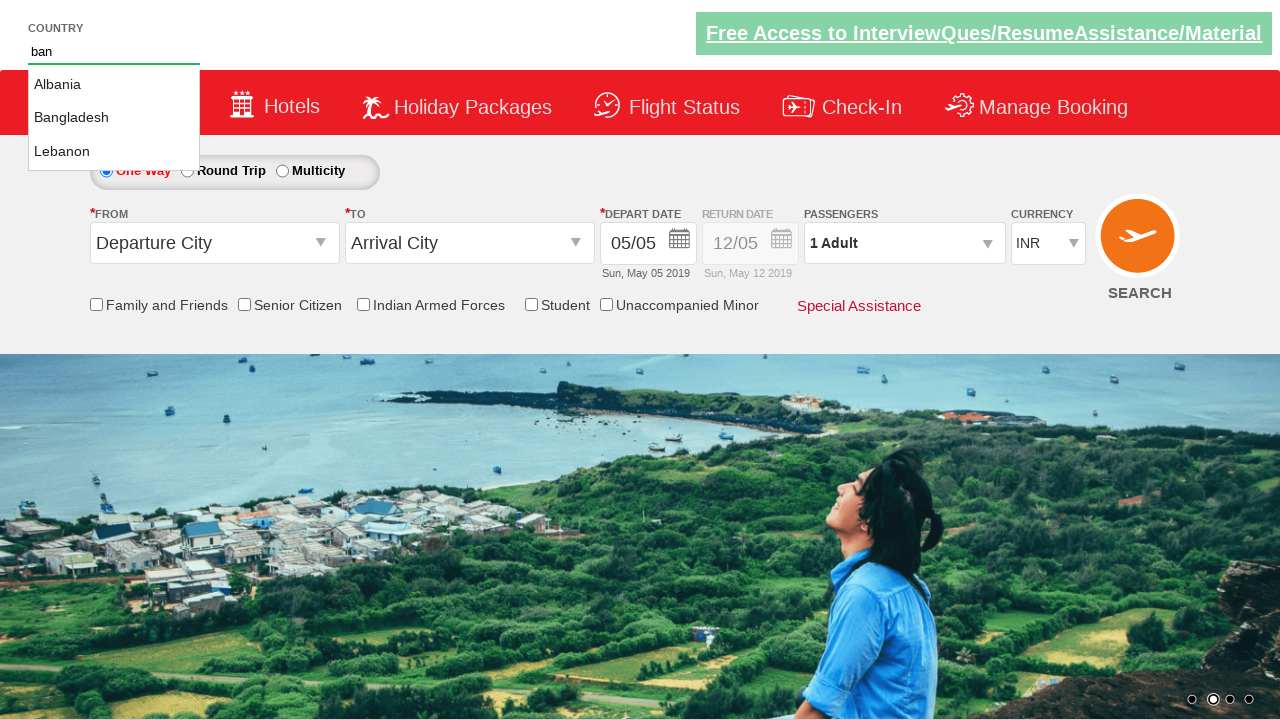

Retrieved all suggestion options from dropdown
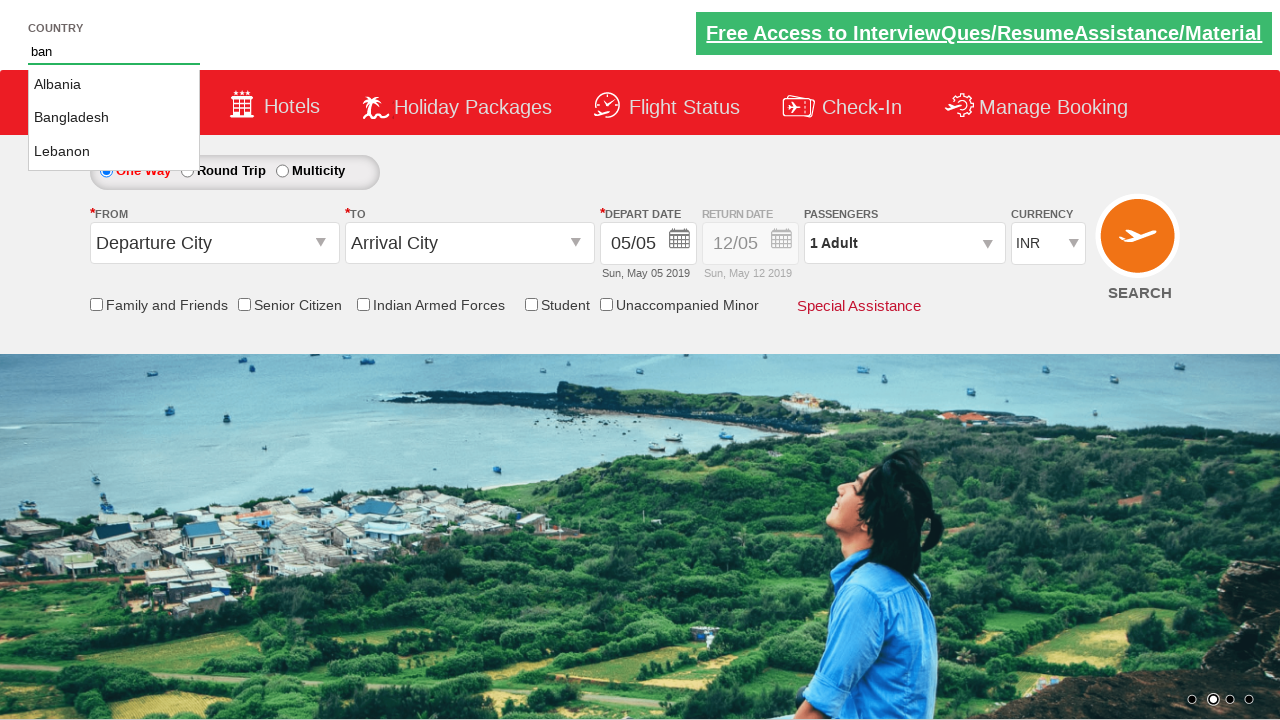

Clicked 'Bangladesh' option from dropdown suggestions at (114, 118) on li[class$='ui-menu-item'] a >> nth=1
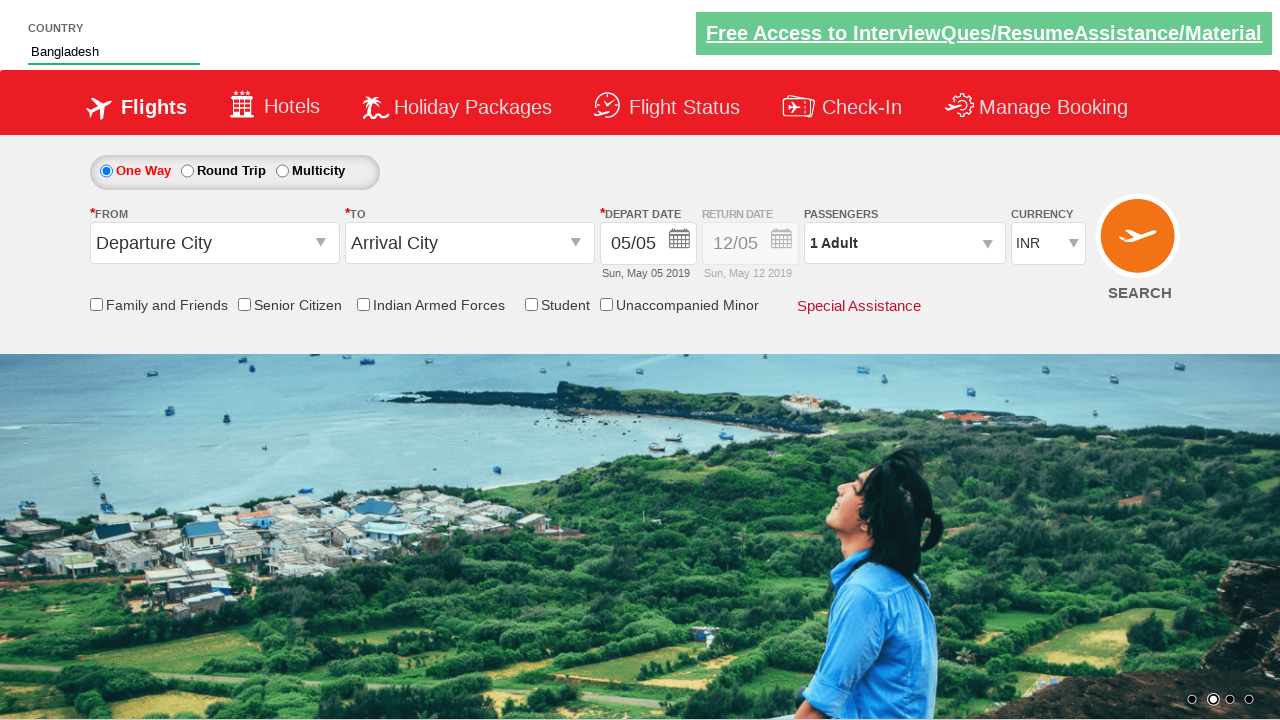

Waited for selection to be applied
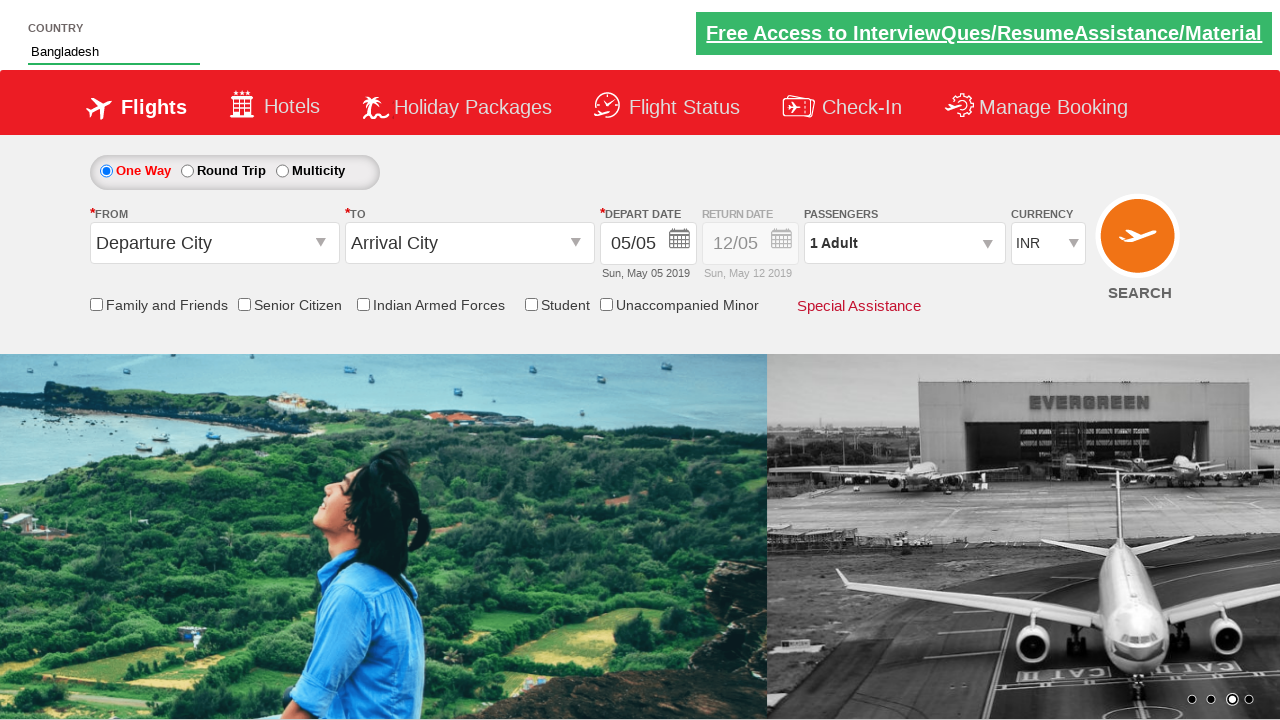

Retrieved all checkbox elements
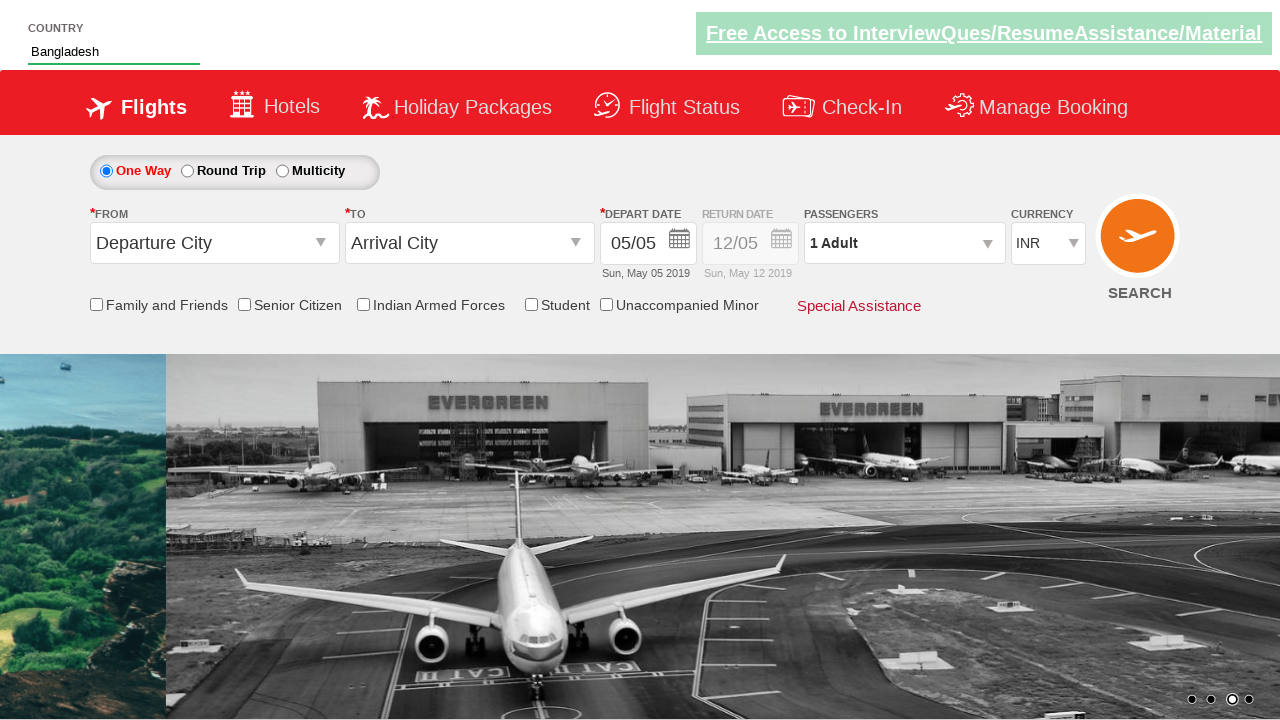

Extracted text content from all checkboxes
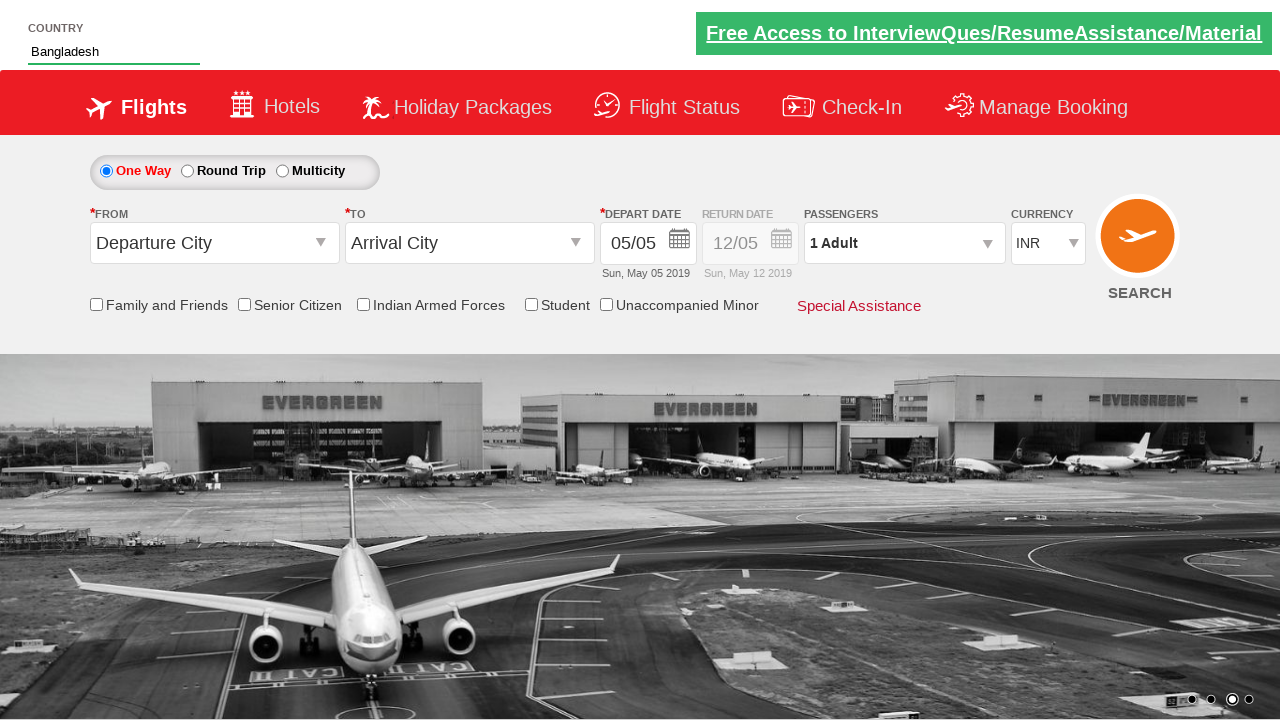

Created list of unique checkbox texts for verification
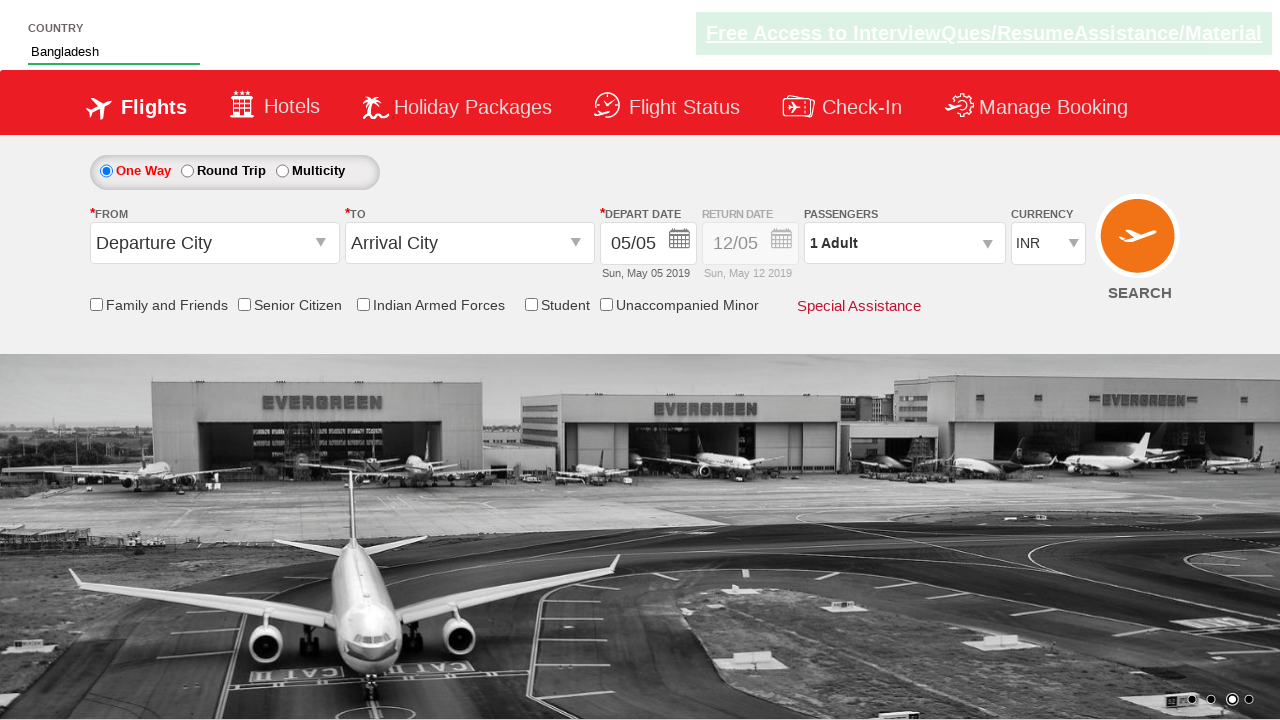

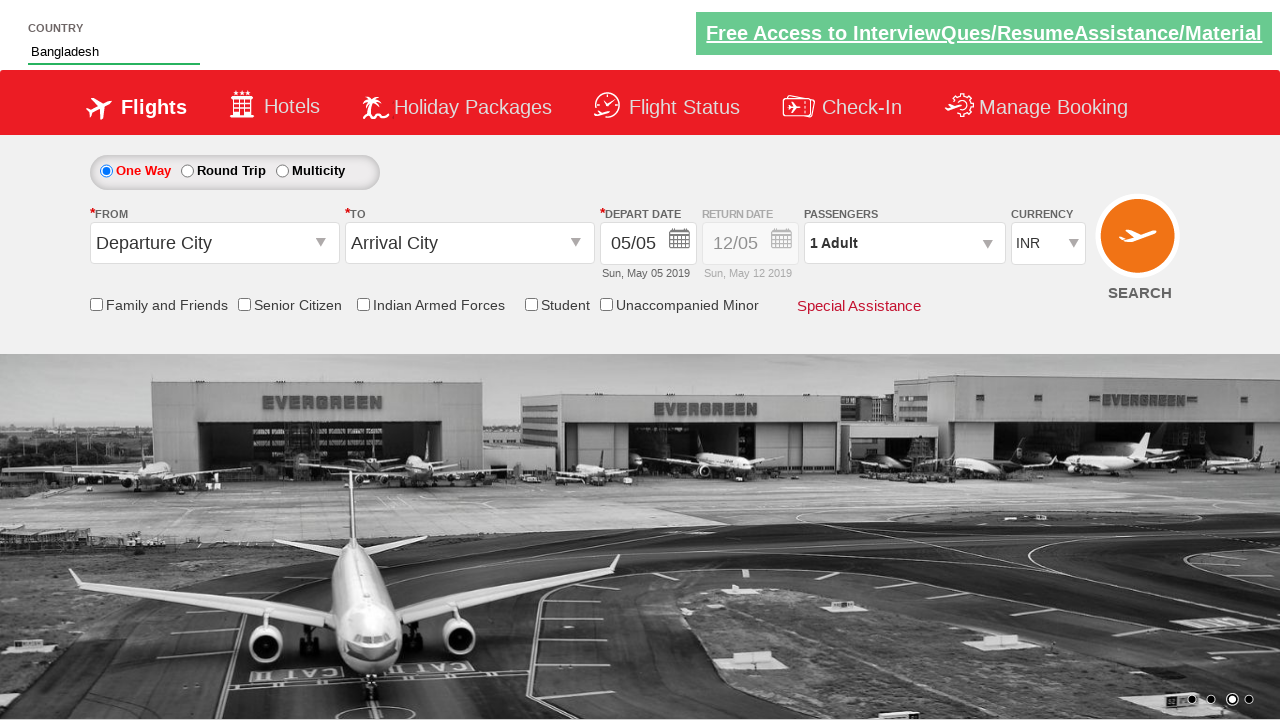